Tests file upload functionality by navigating to File Upload page, uploading an image file, and verifying successful upload

Starting URL: https://the-internet.herokuapp.com/

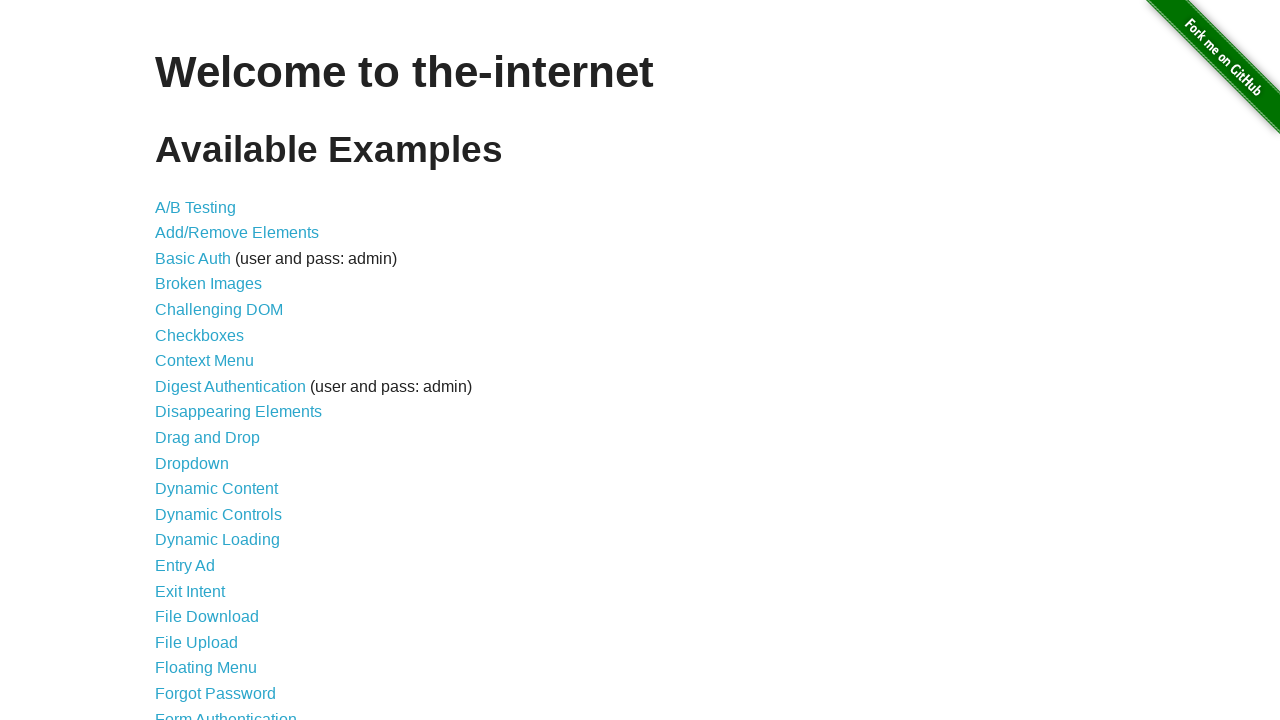

Clicked on File Upload link at (196, 642) on a[href='/upload']
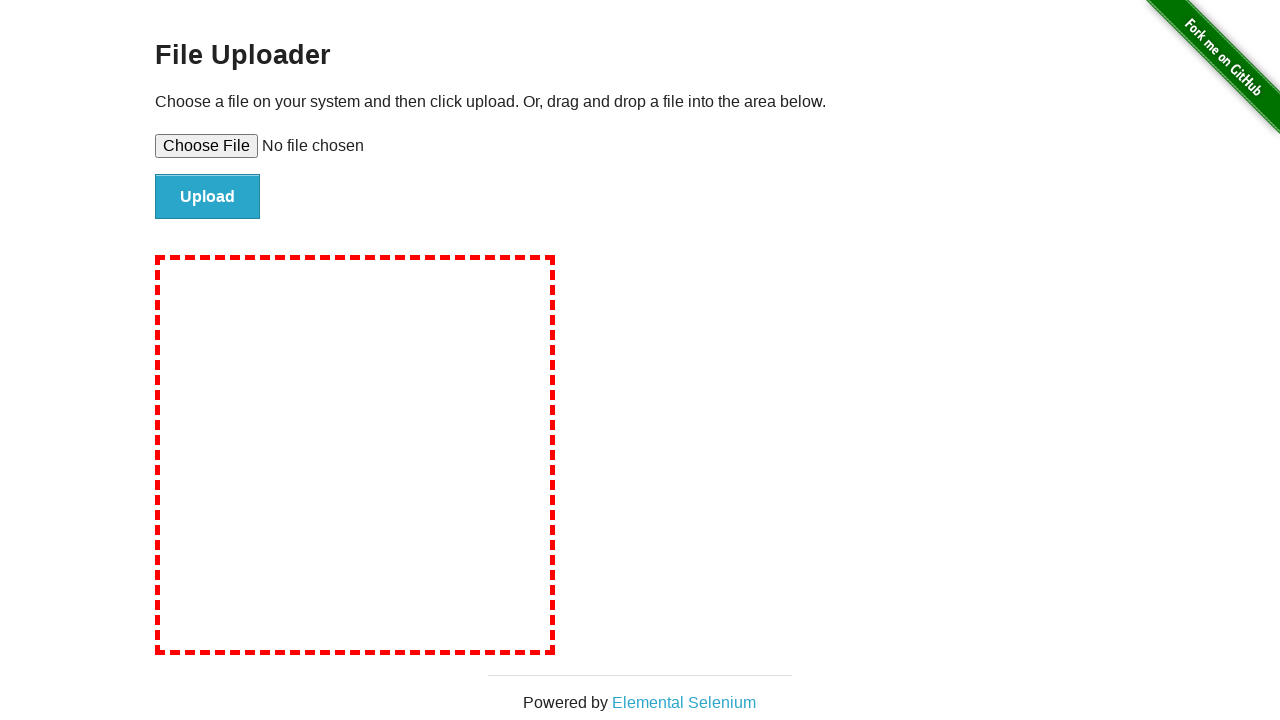

File upload page loaded successfully
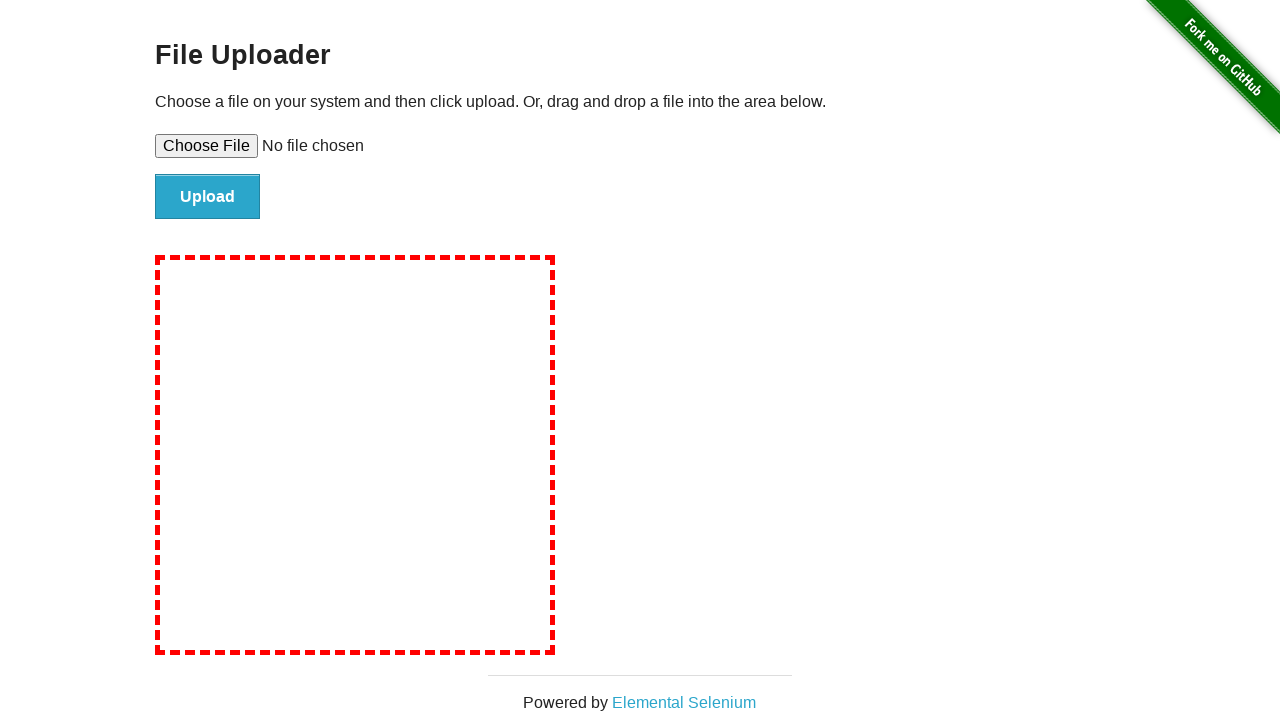

Selected test image file (test_image.png) for upload
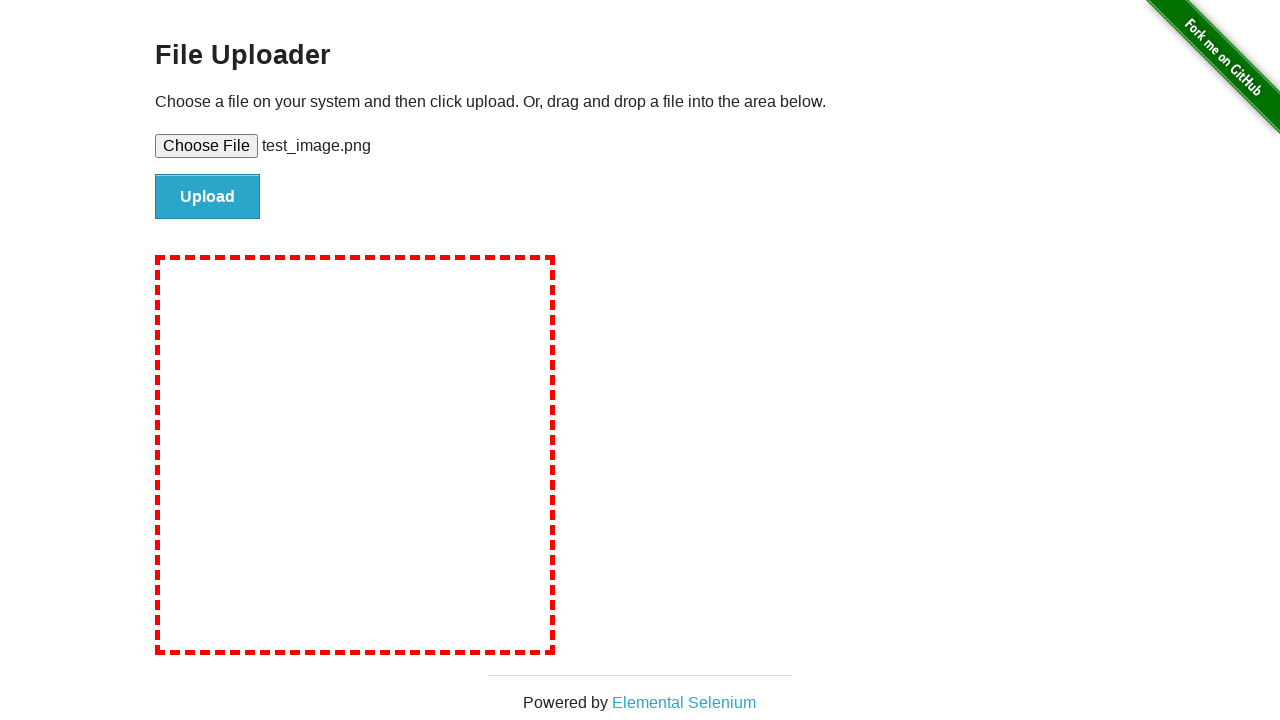

Clicked upload button to submit file at (208, 197) on #file-submit
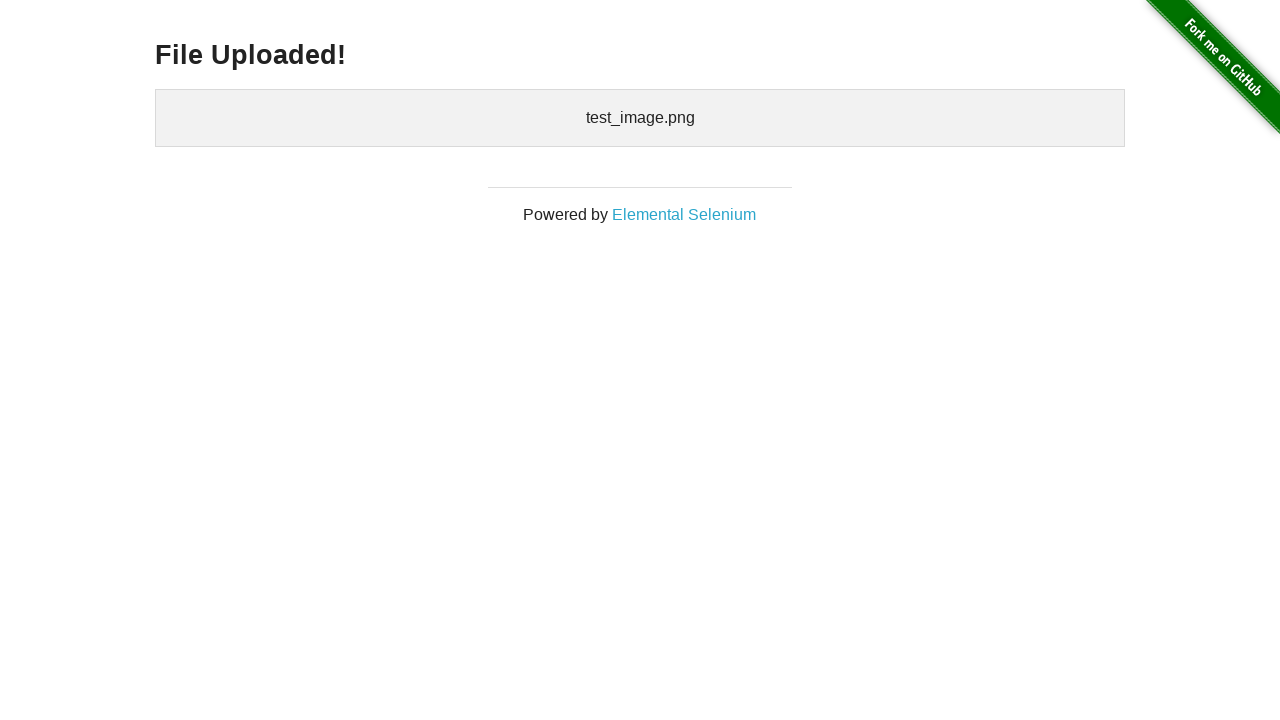

Upload confirmation page loaded
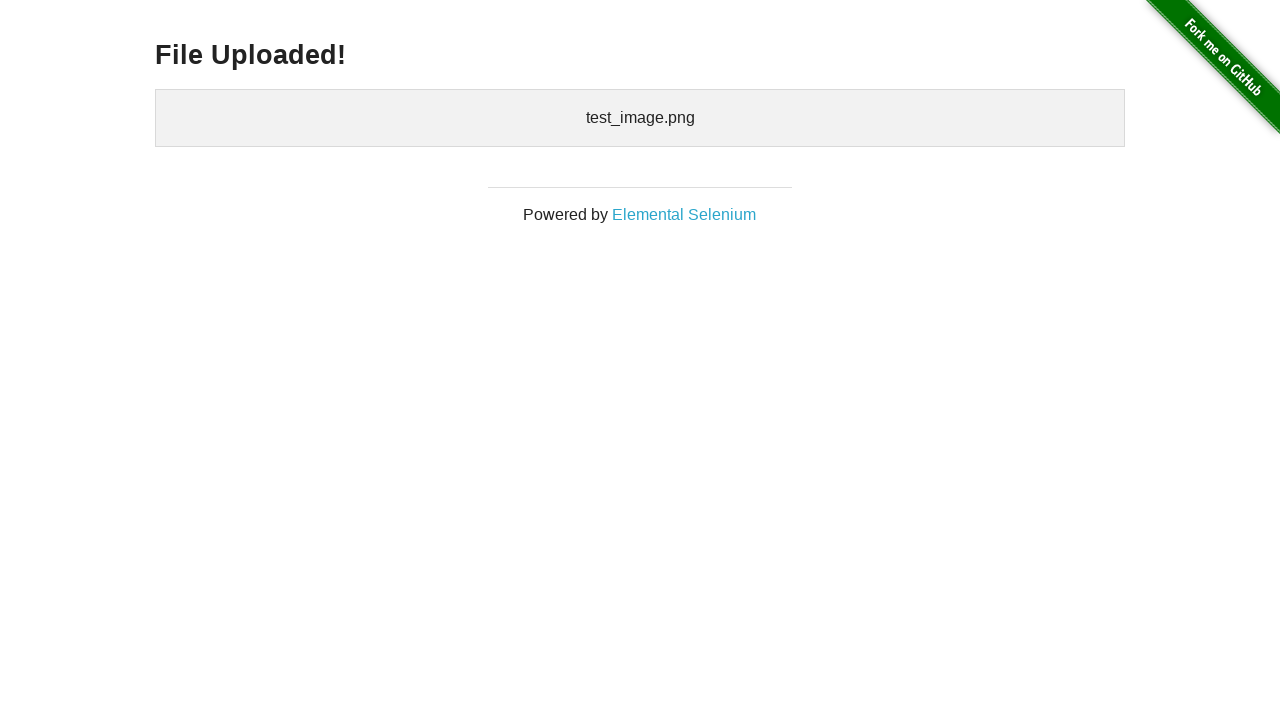

Verified that file was uploaded successfully - uploaded files list is not empty
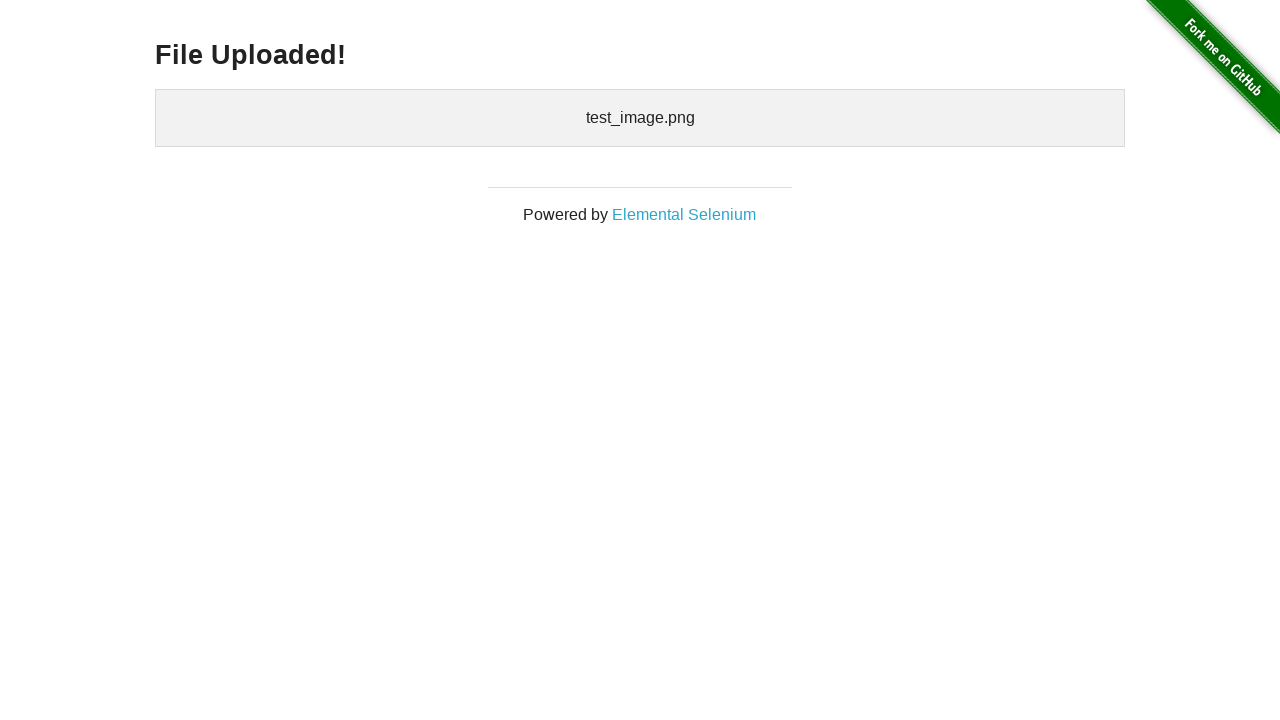

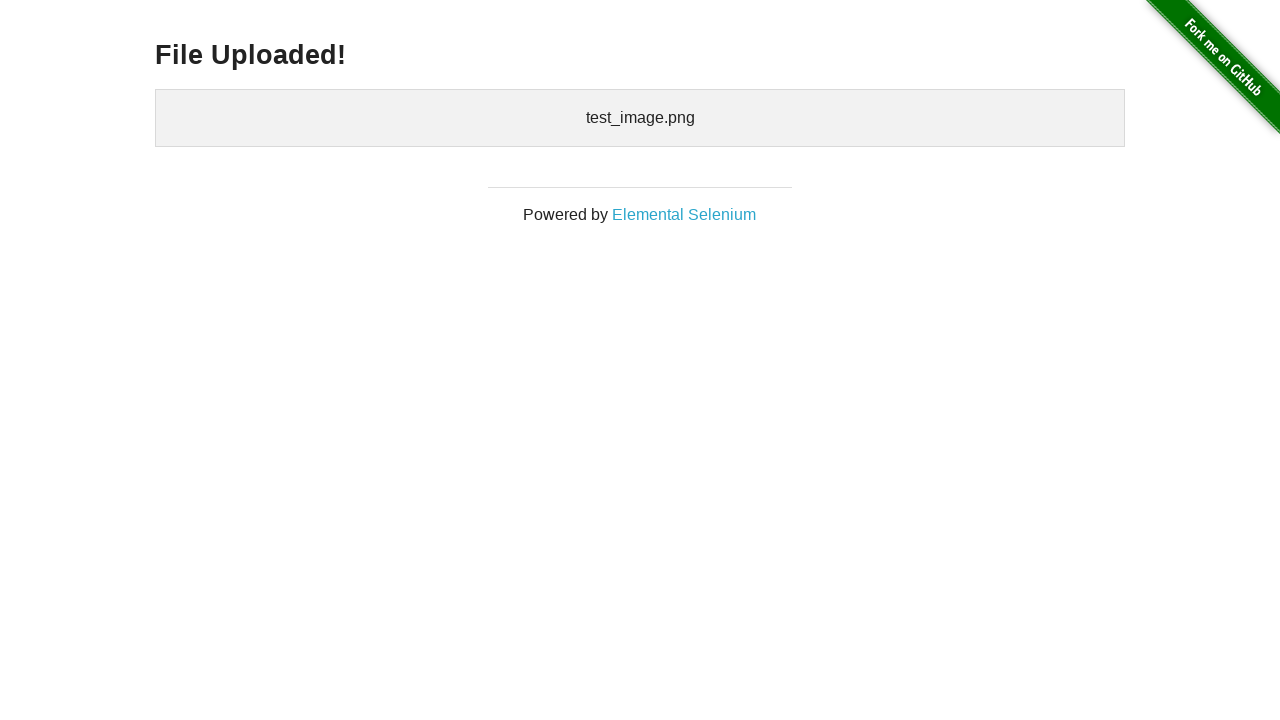